Tests date picker functionality by clearing default value, entering a custom date, and verifying the selected date value

Starting URL: https://demoqa.com/date-picker

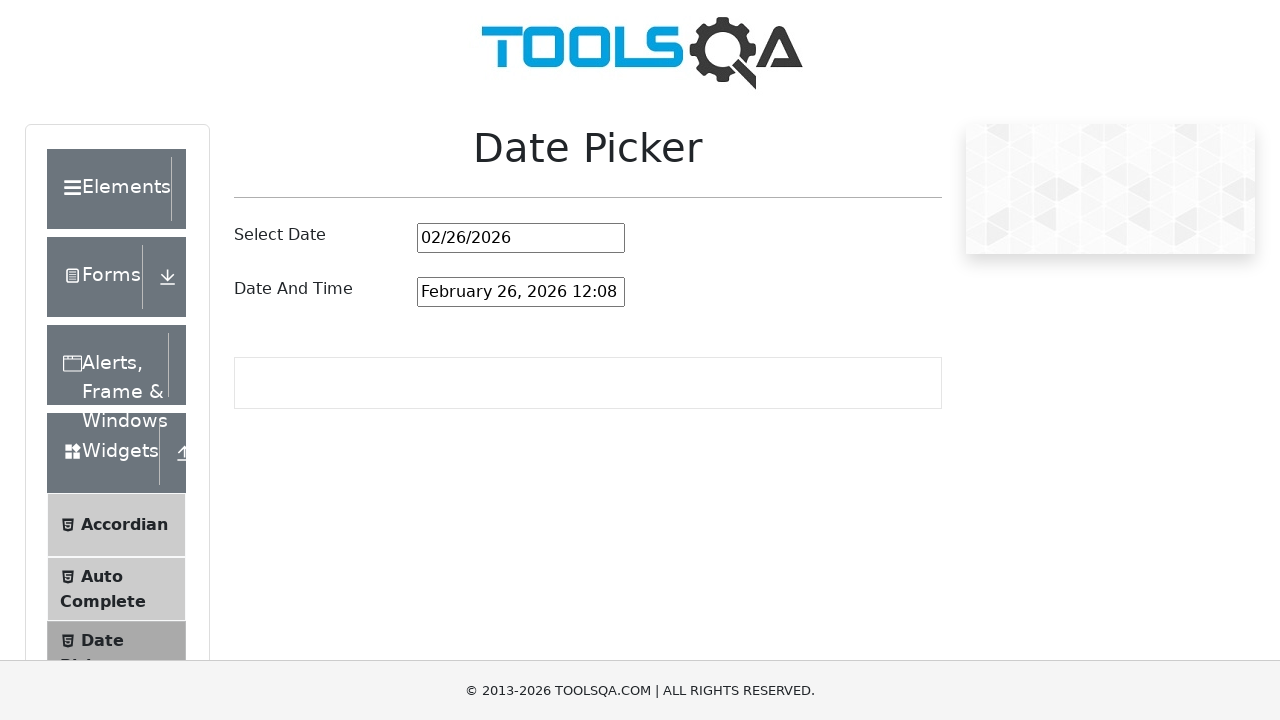

Clicked on the date picker input to open it at (521, 238) on #datePickerMonthYearInput
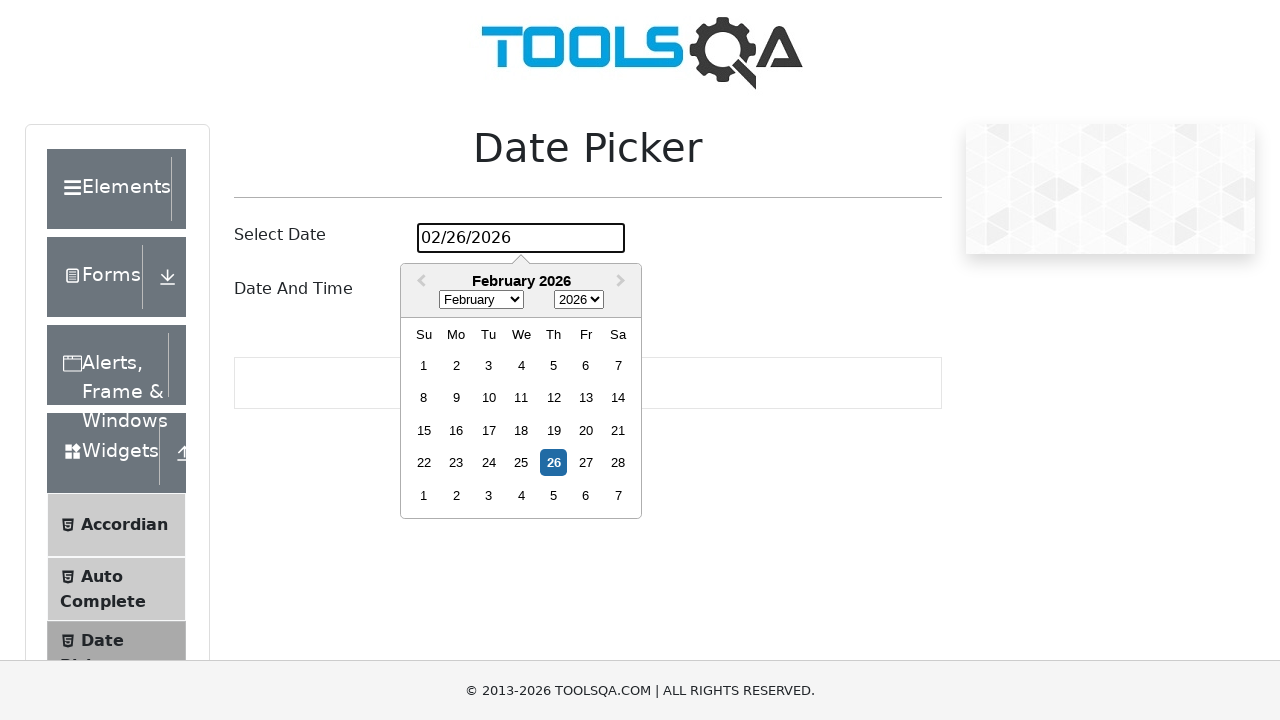

Cleared the default date picker value using JavaScript
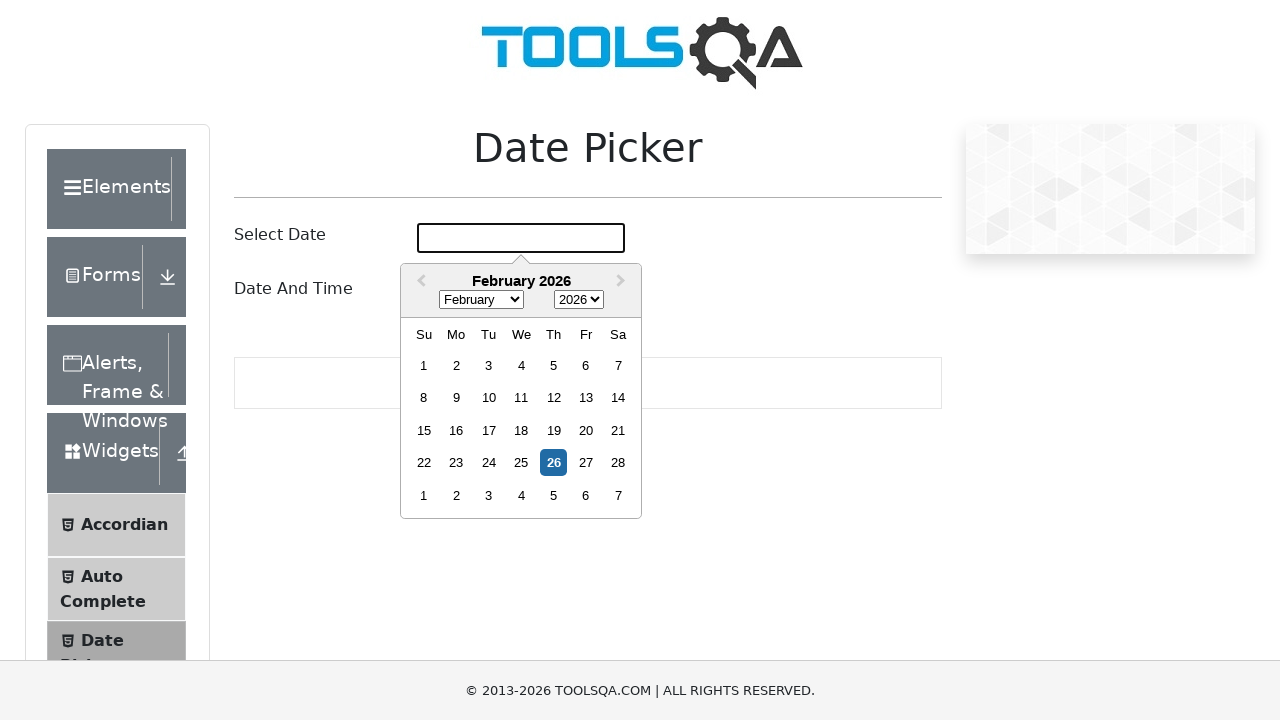

Filled date picker with custom date '01/14/0030' on #datePickerMonthYearInput
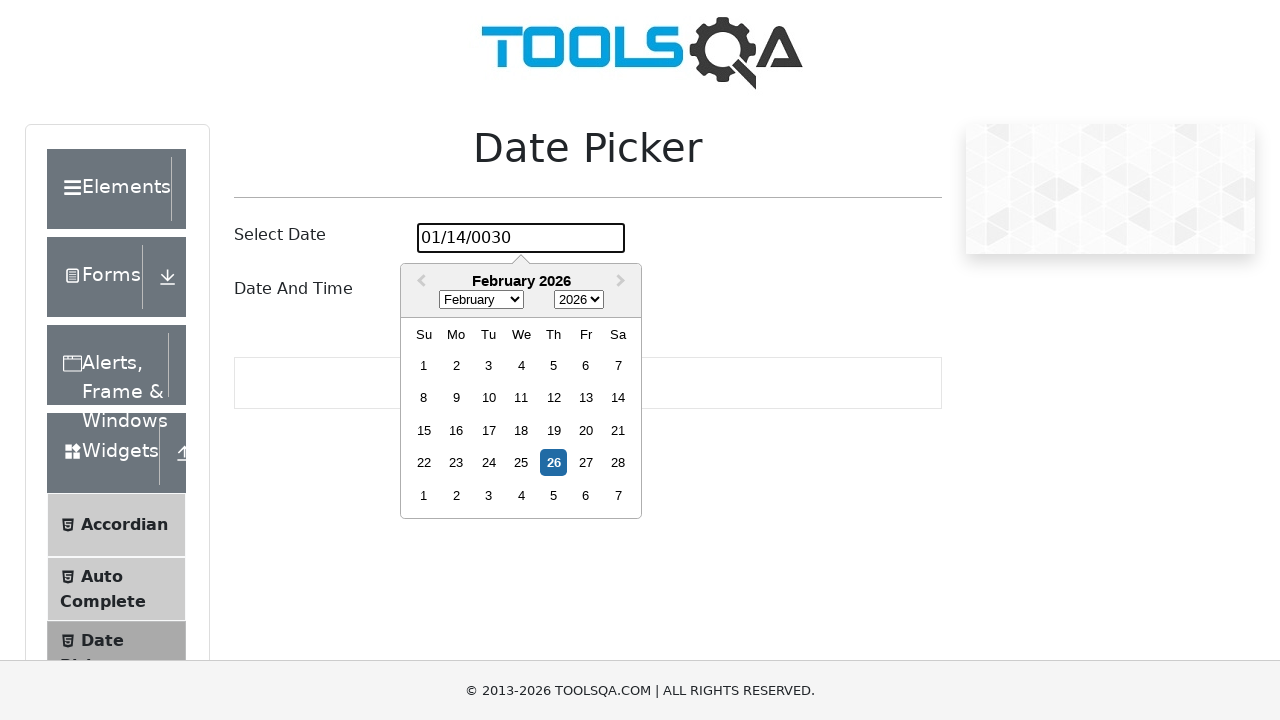

Pressed Enter to confirm the date selection on #datePickerMonthYearInput
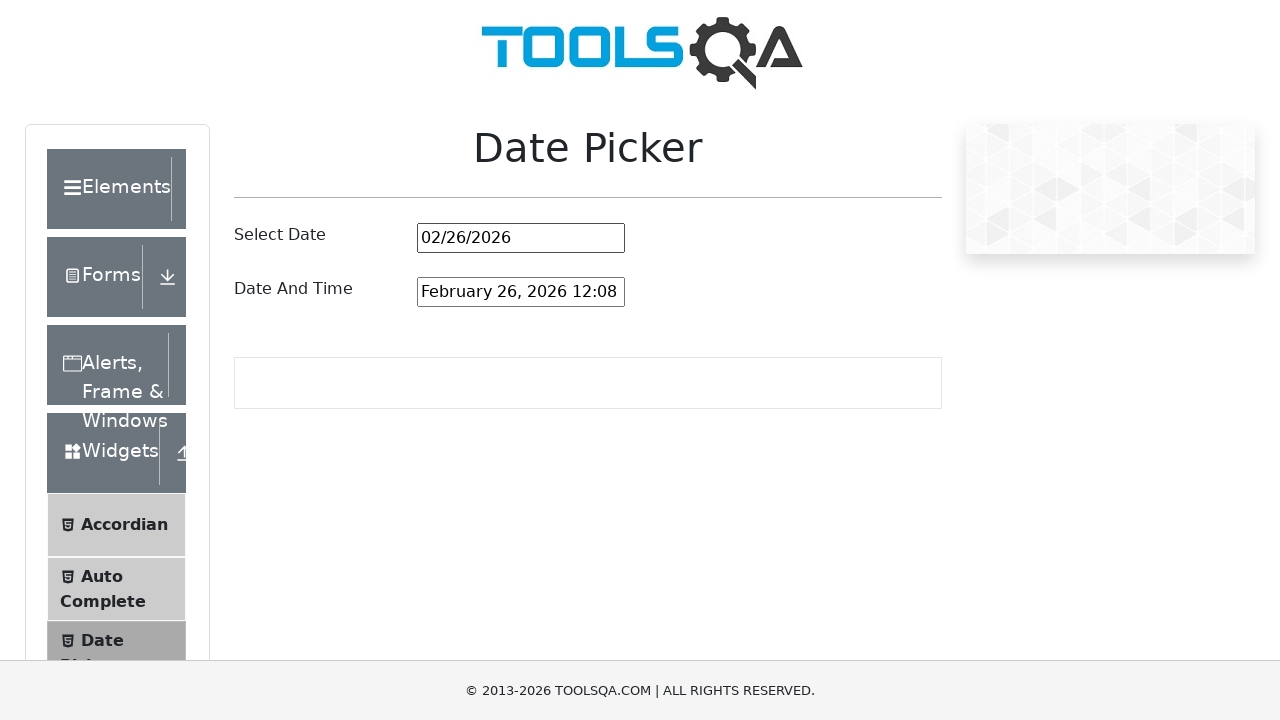

Retrieved and verified date picker value: 02/26/2026
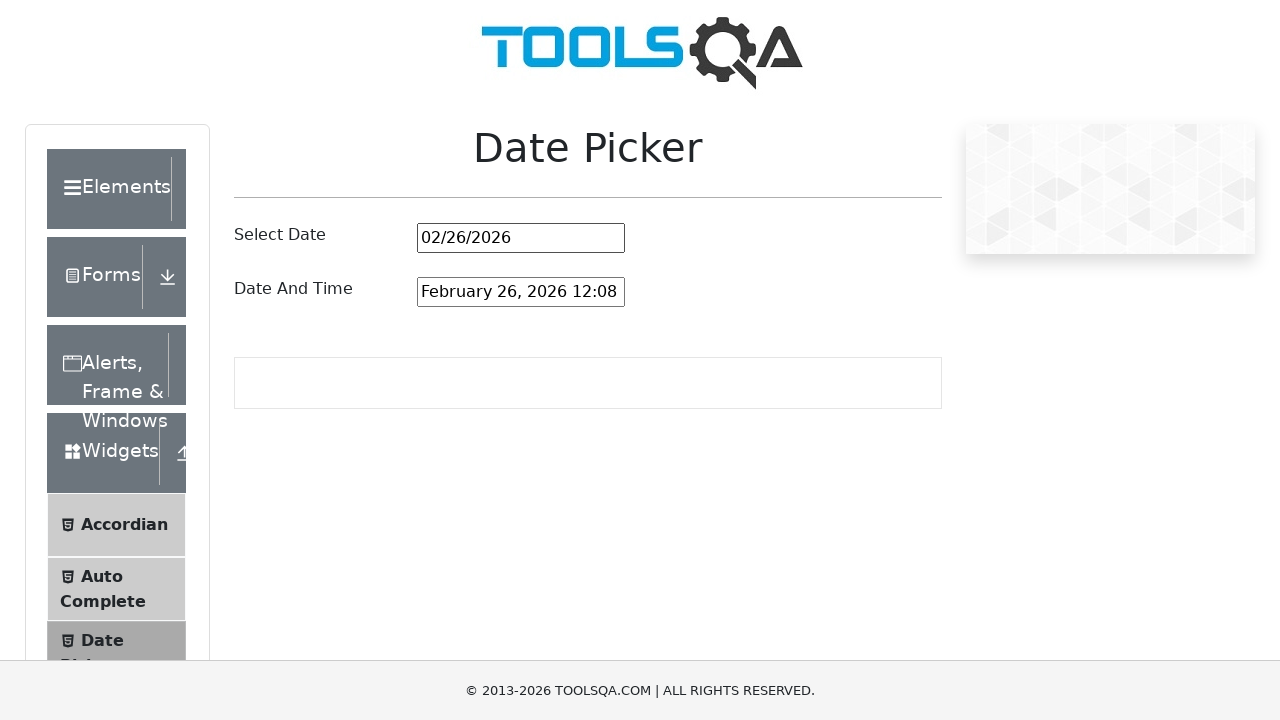

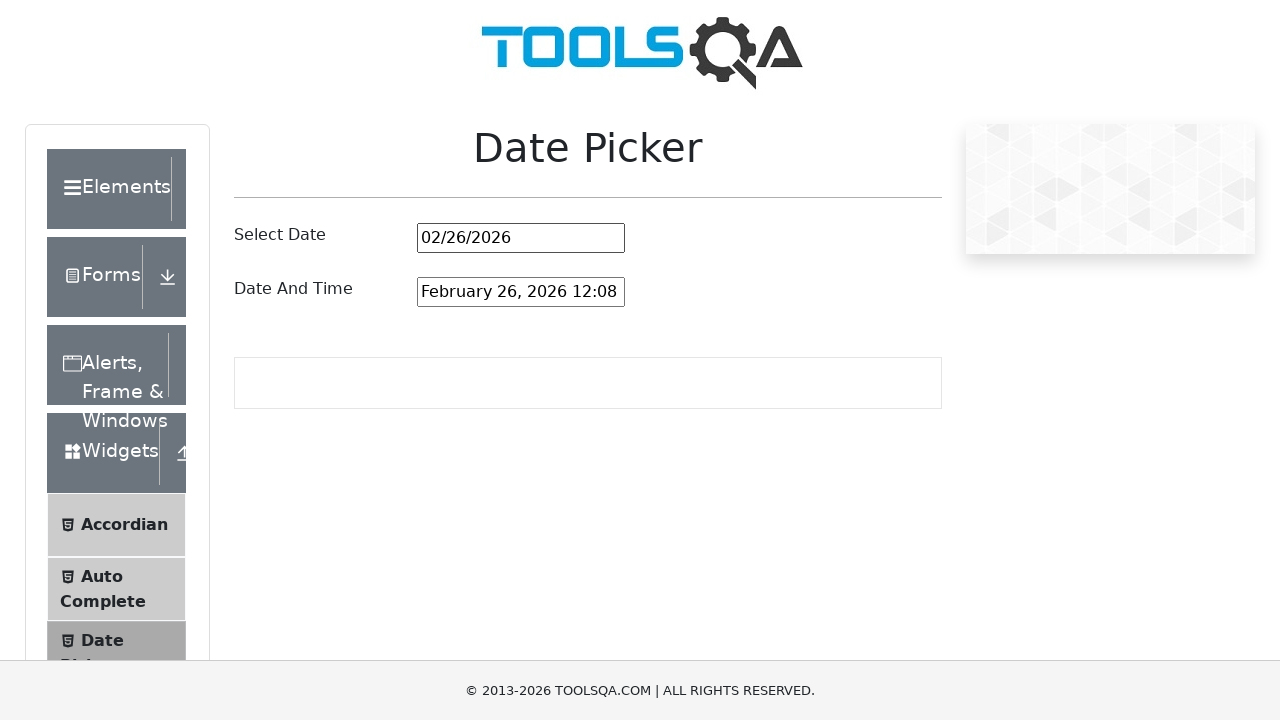